Tests page scrolling functionality by scrolling down the page by 3000 pixels using JavaScript execution

Starting URL: https://www.w3schools.com/

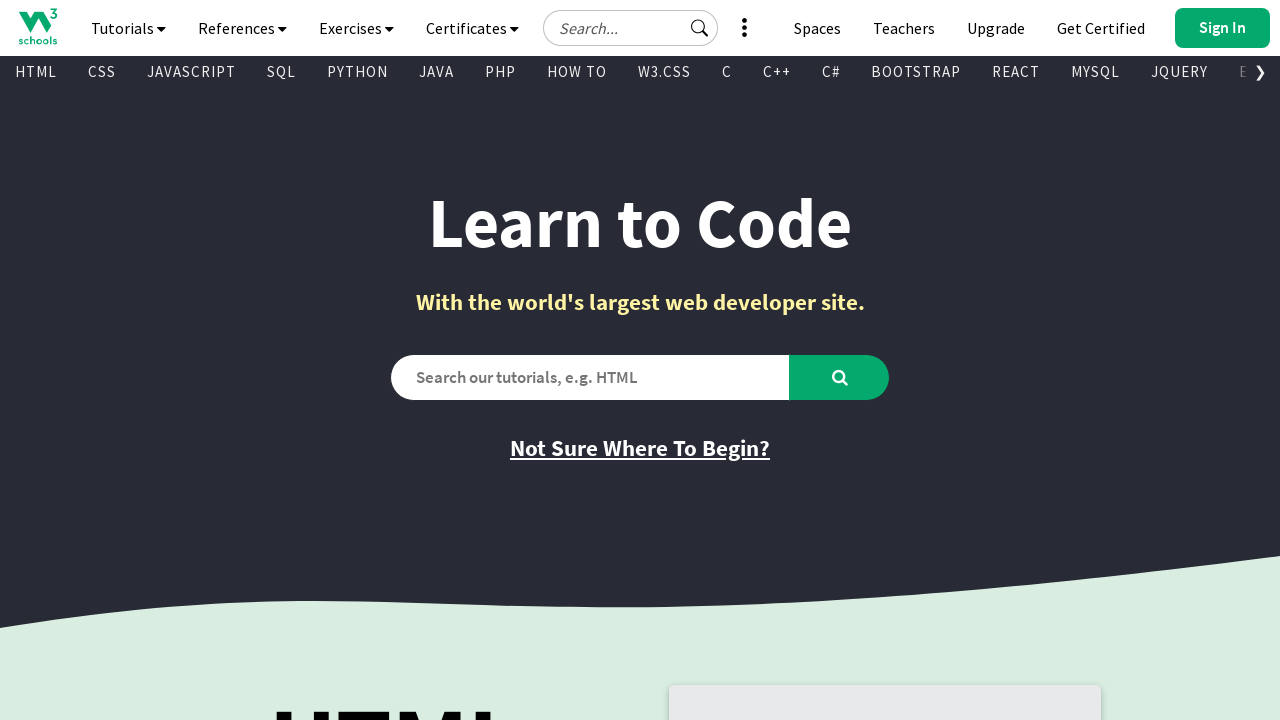

Navigated to https://www.w3schools.com/
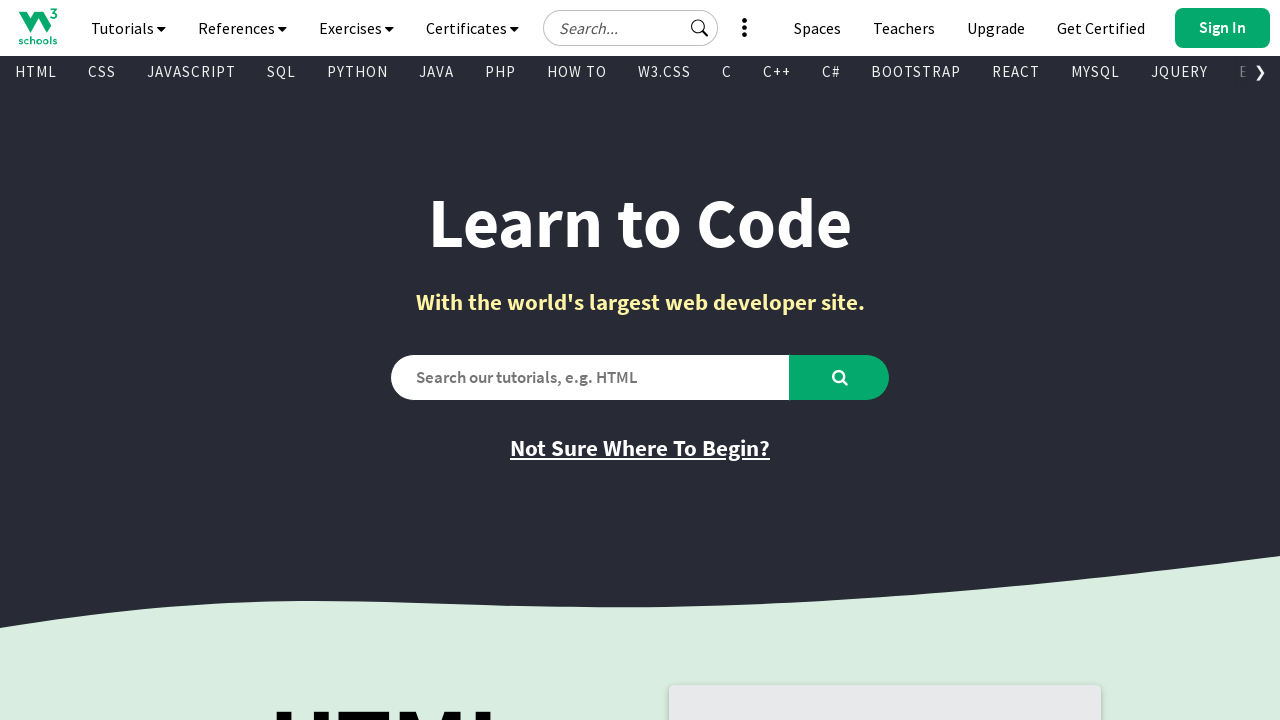

Scrolled down the page by 3000 pixels using JavaScript
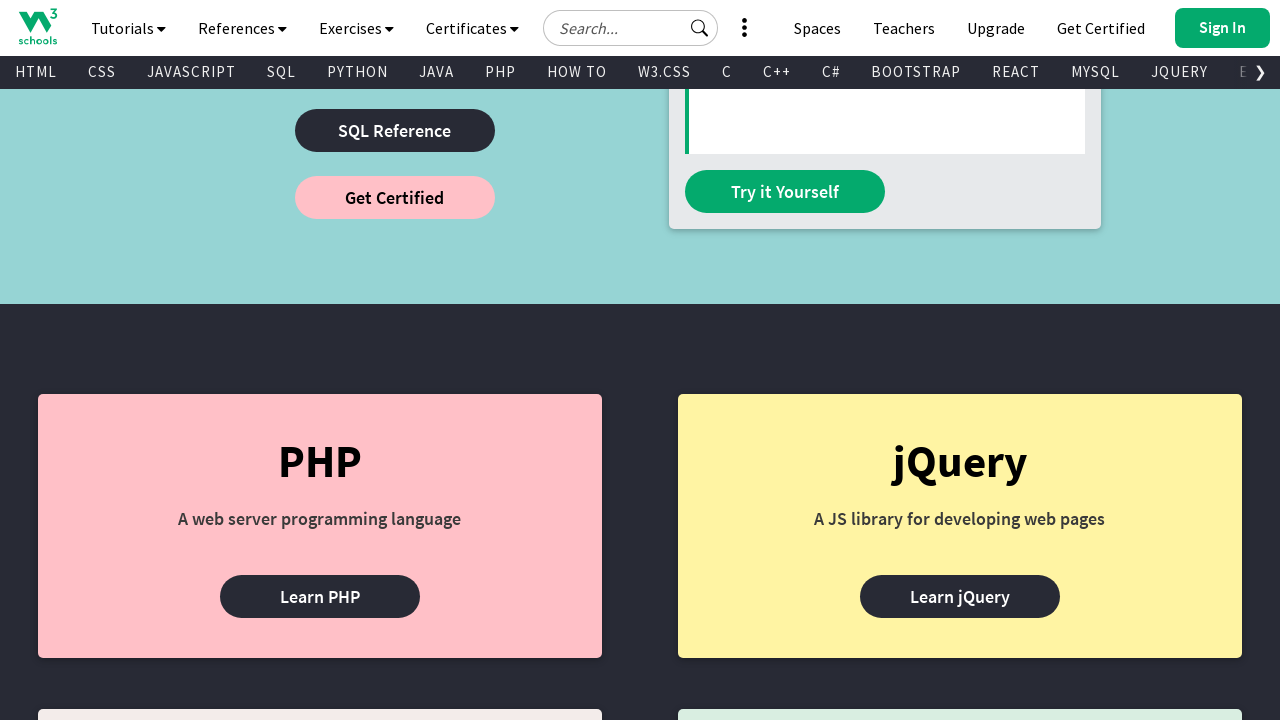

Waited 1000ms for scroll animation to complete
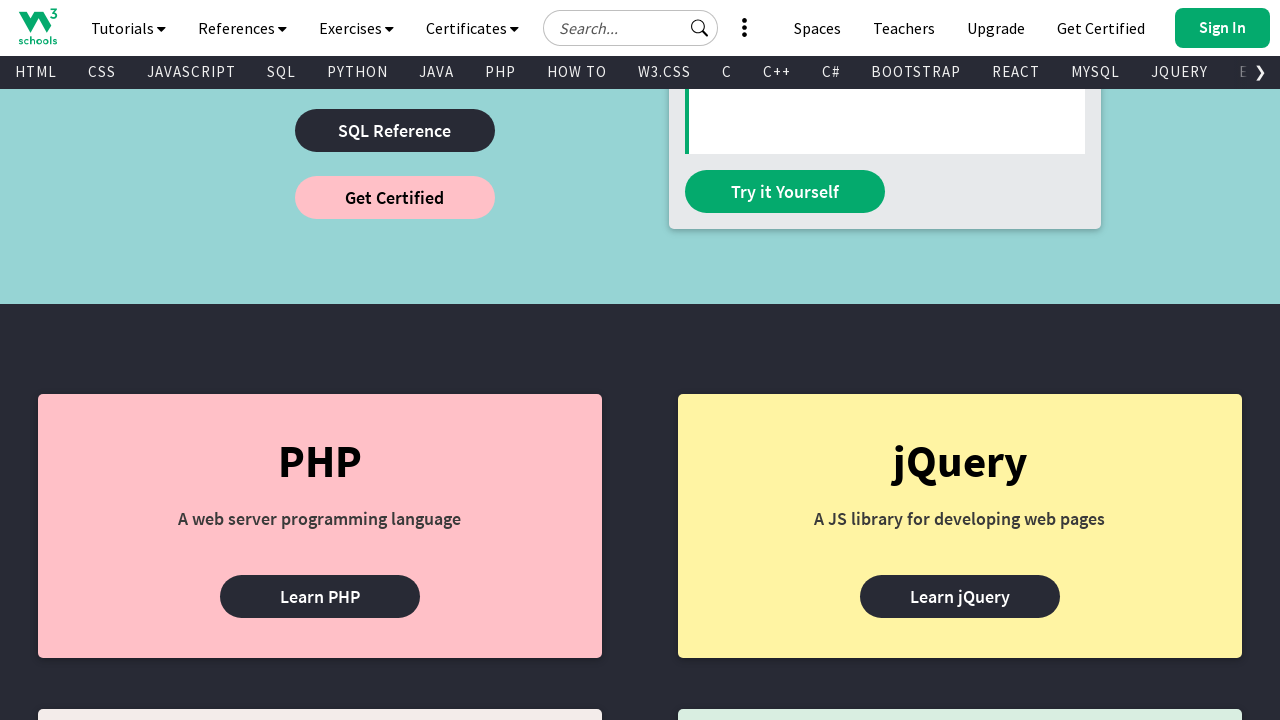

Verified scroll position: 3000 pixels from top
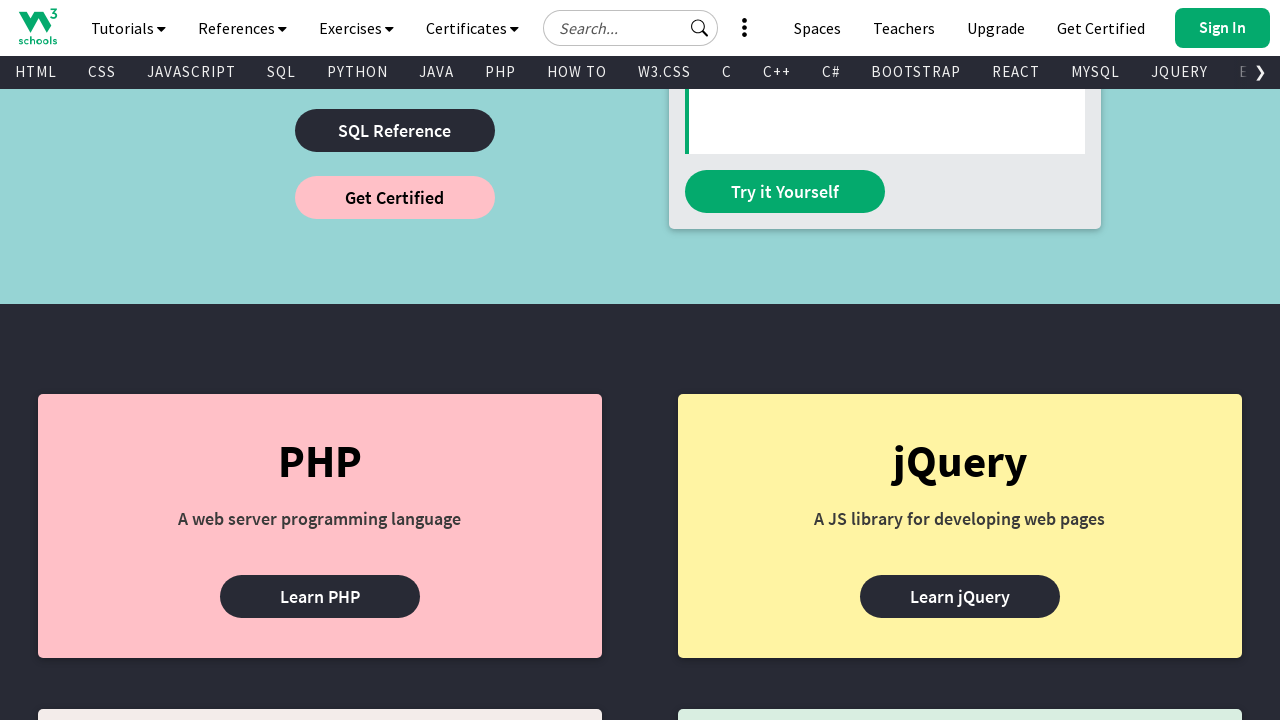

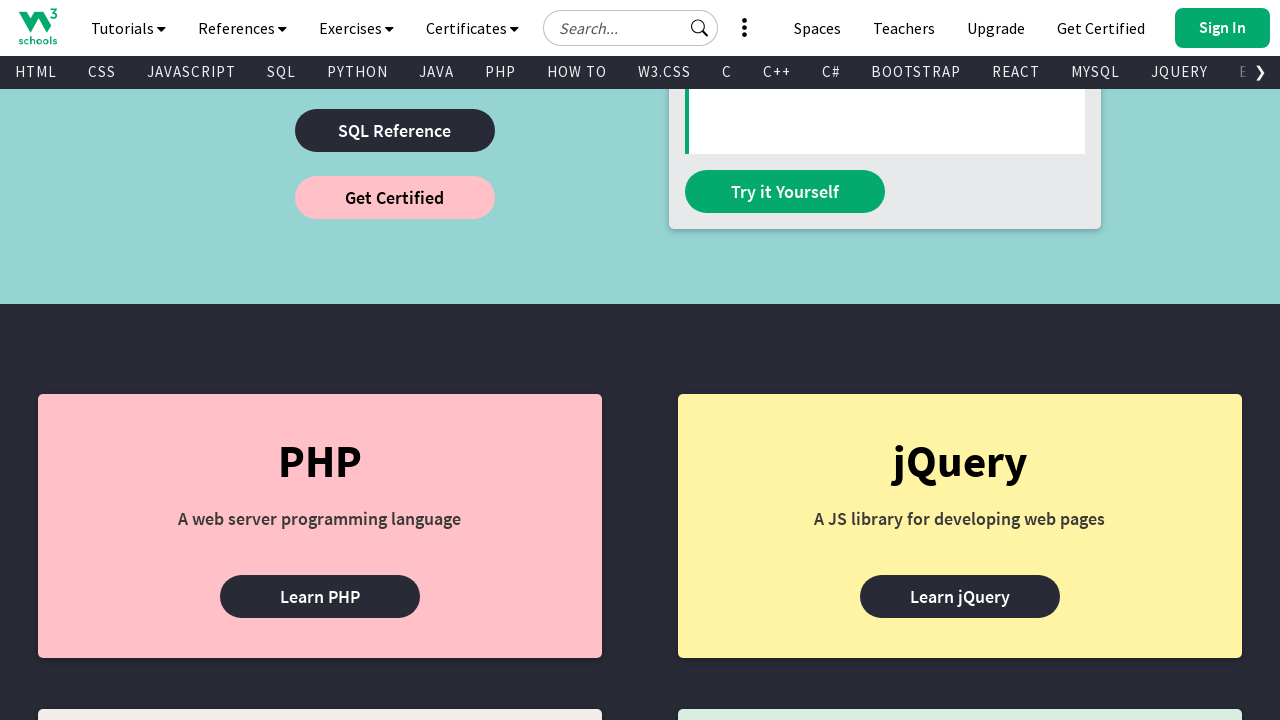